Tests marking individual todo items as complete by checking their checkboxes

Starting URL: https://demo.playwright.dev/todomvc

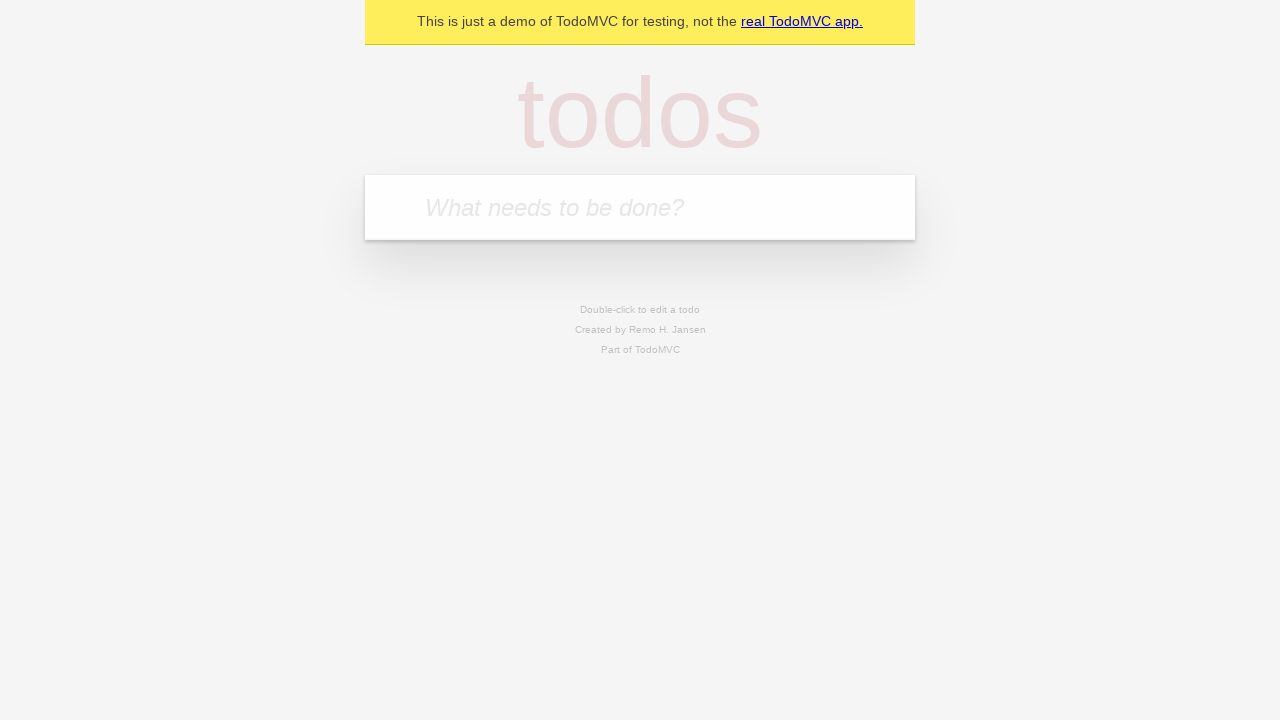

Filled todo input field with 'buy some cheese' on internal:attr=[placeholder="What needs to be done?"i]
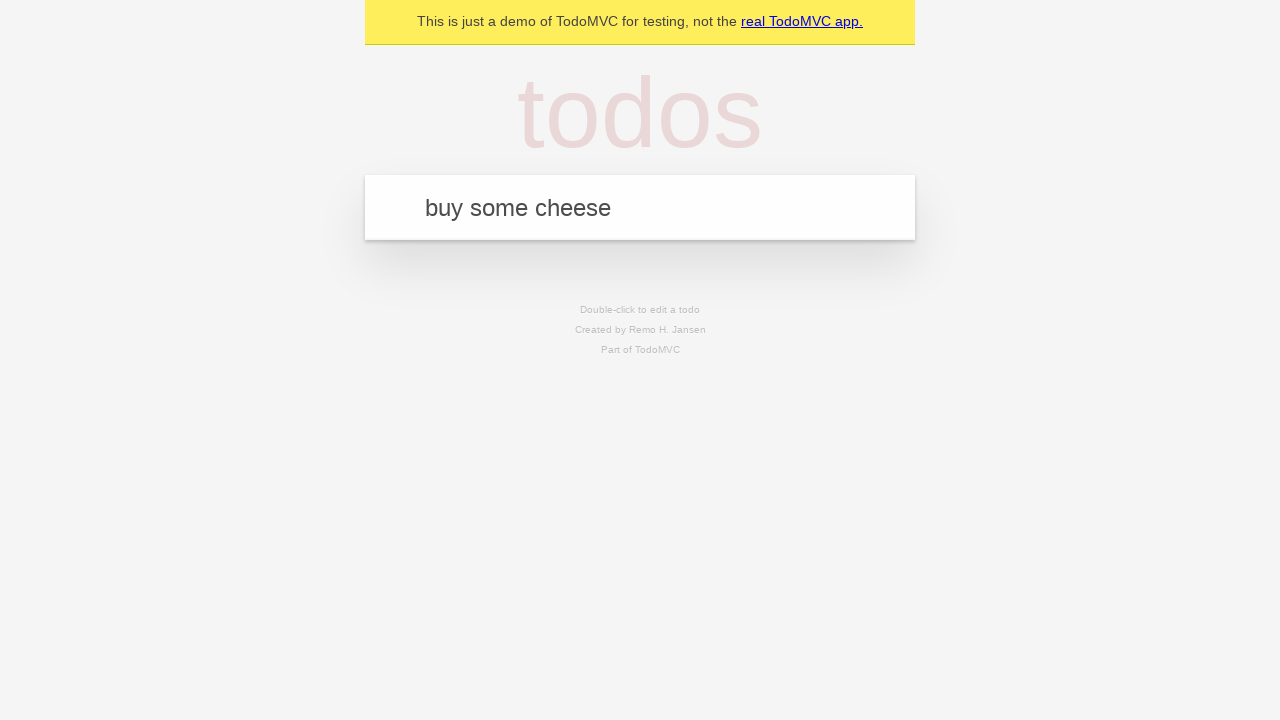

Pressed Enter to add 'buy some cheese' to todo list on internal:attr=[placeholder="What needs to be done?"i]
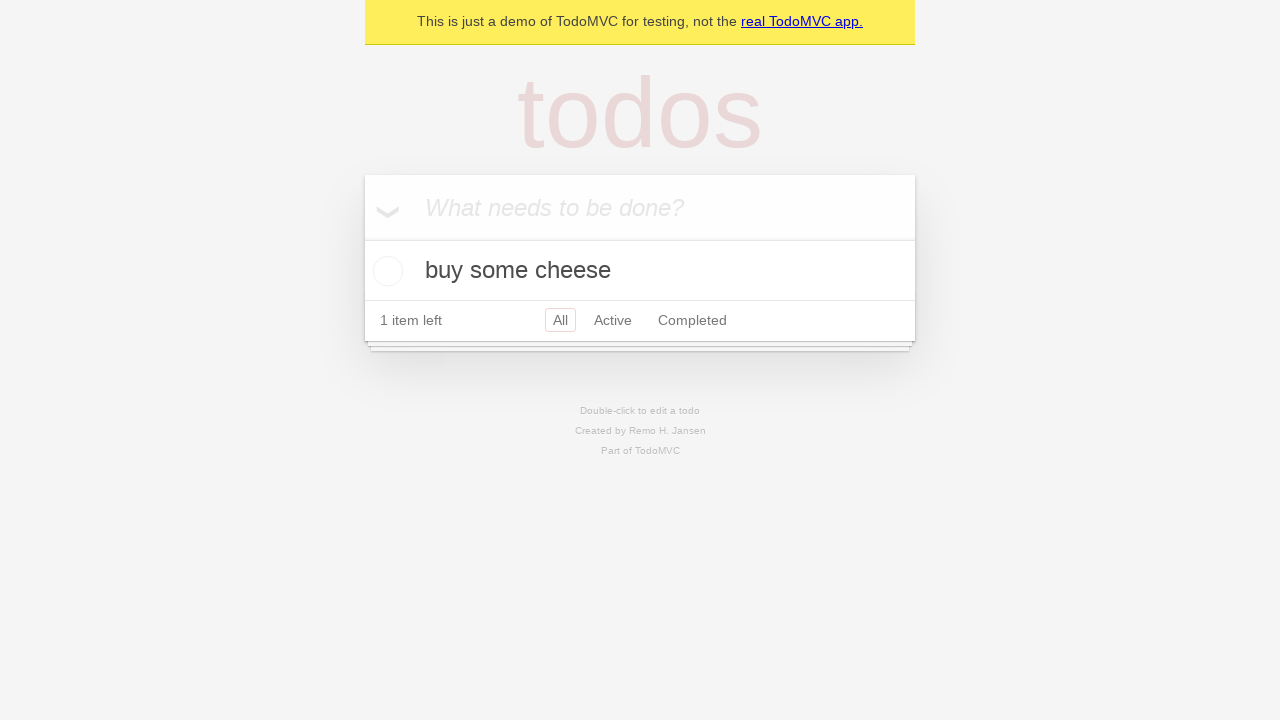

Filled todo input field with 'feed the cat' on internal:attr=[placeholder="What needs to be done?"i]
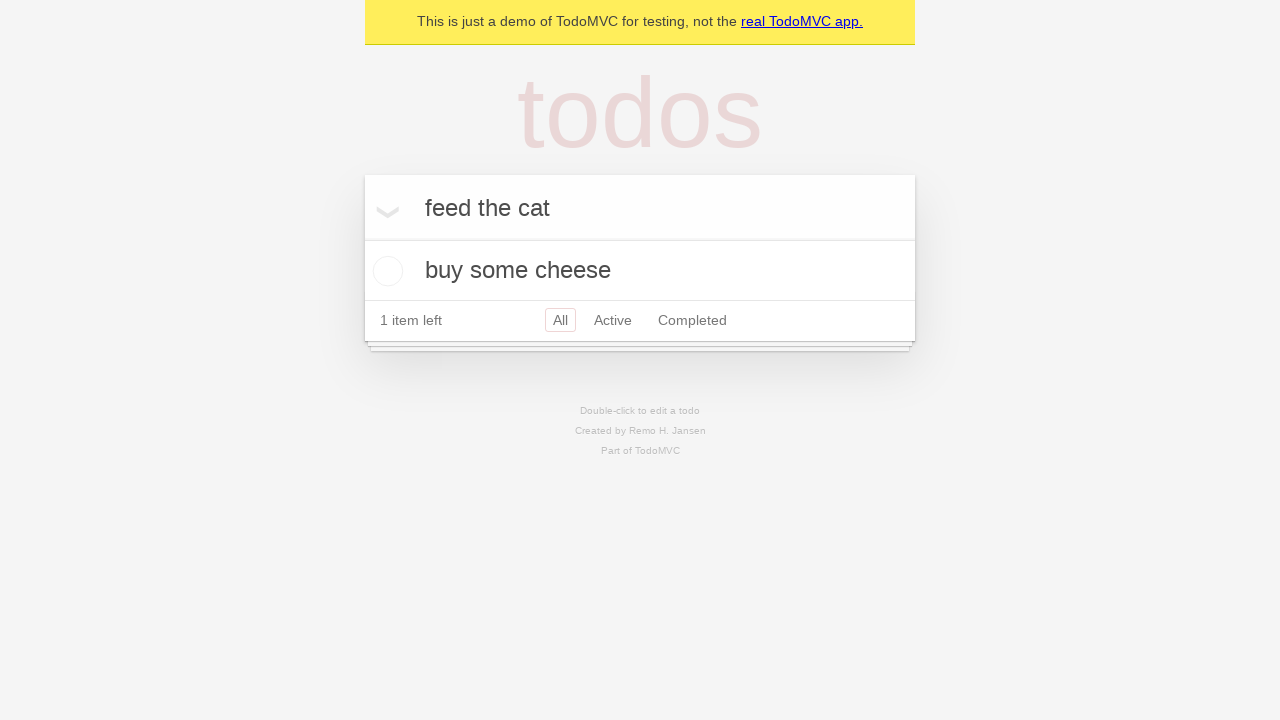

Pressed Enter to add 'feed the cat' to todo list on internal:attr=[placeholder="What needs to be done?"i]
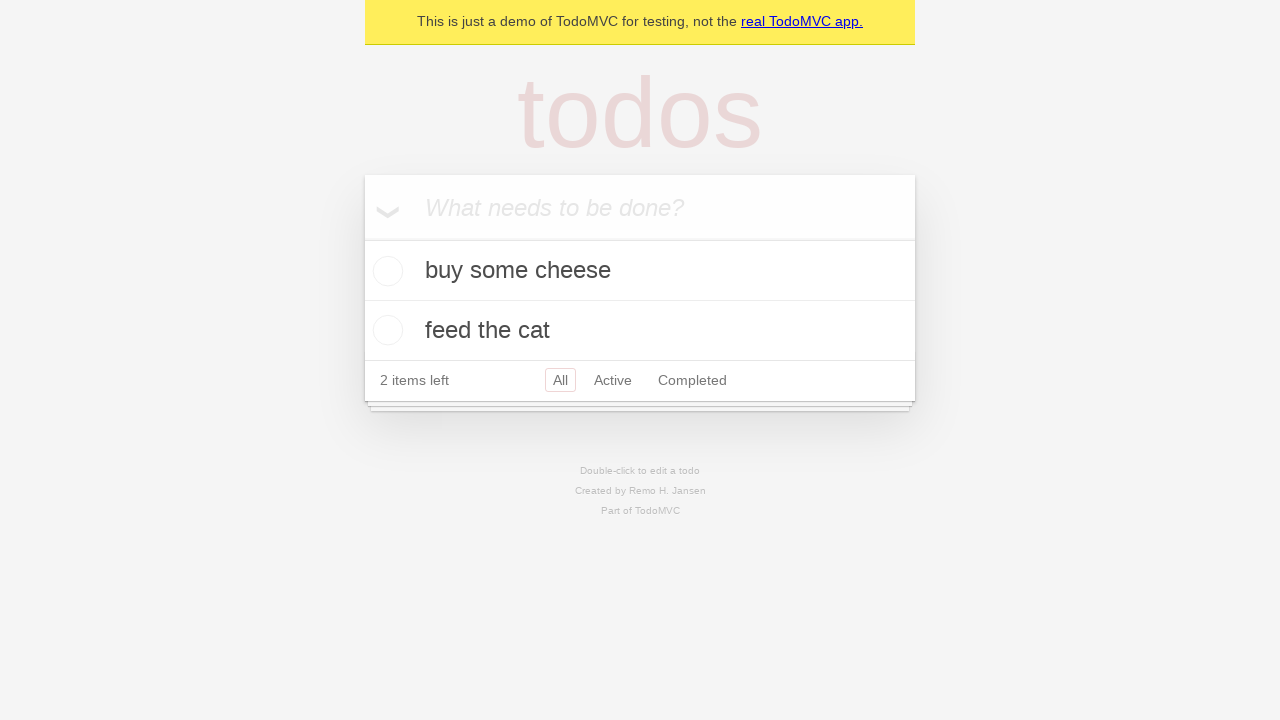

Checked the checkbox for the first todo item 'buy some cheese' at (385, 271) on internal:testid=[data-testid="todo-item"s] >> nth=0 >> internal:role=checkbox
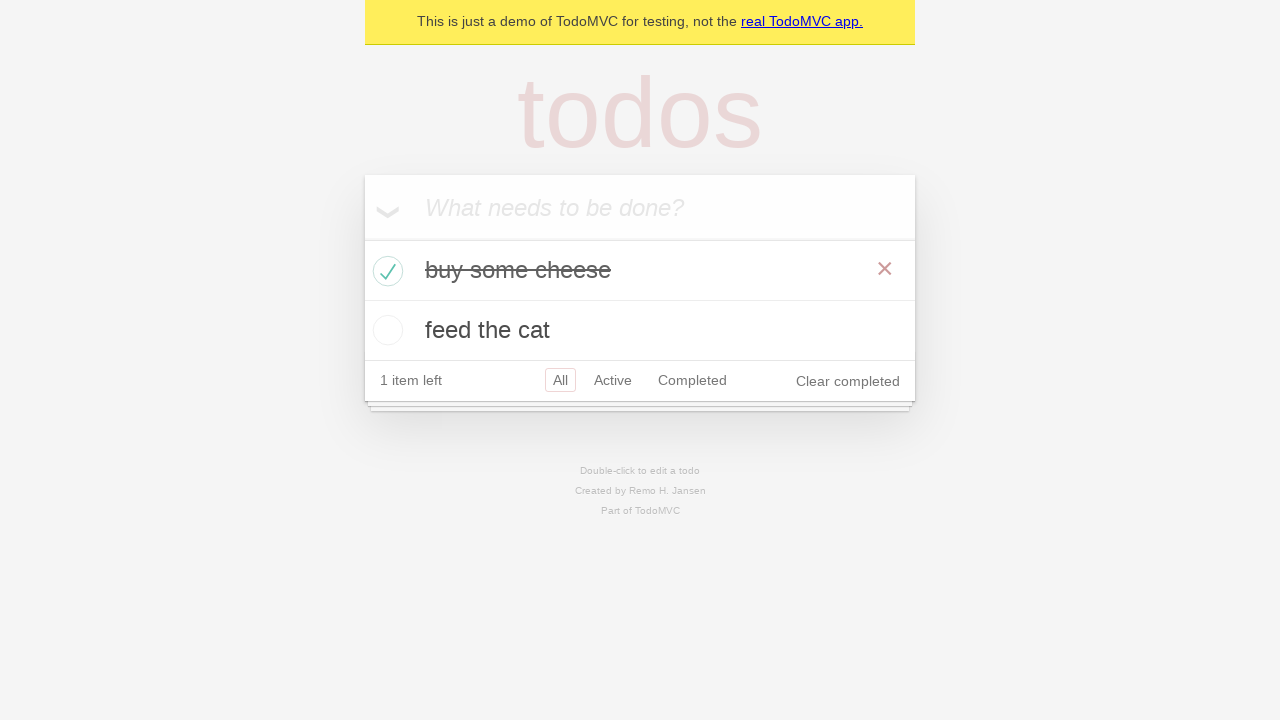

Checked the checkbox for the second todo item 'feed the cat' at (385, 330) on internal:testid=[data-testid="todo-item"s] >> nth=1 >> internal:role=checkbox
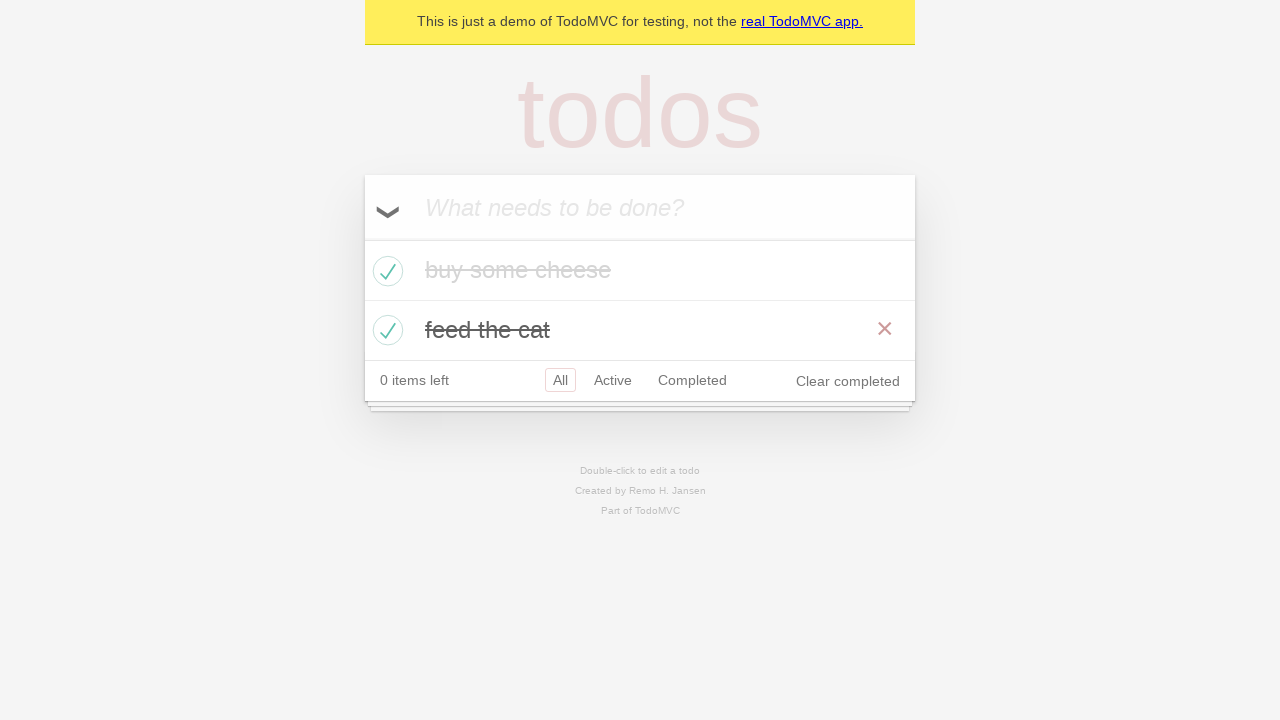

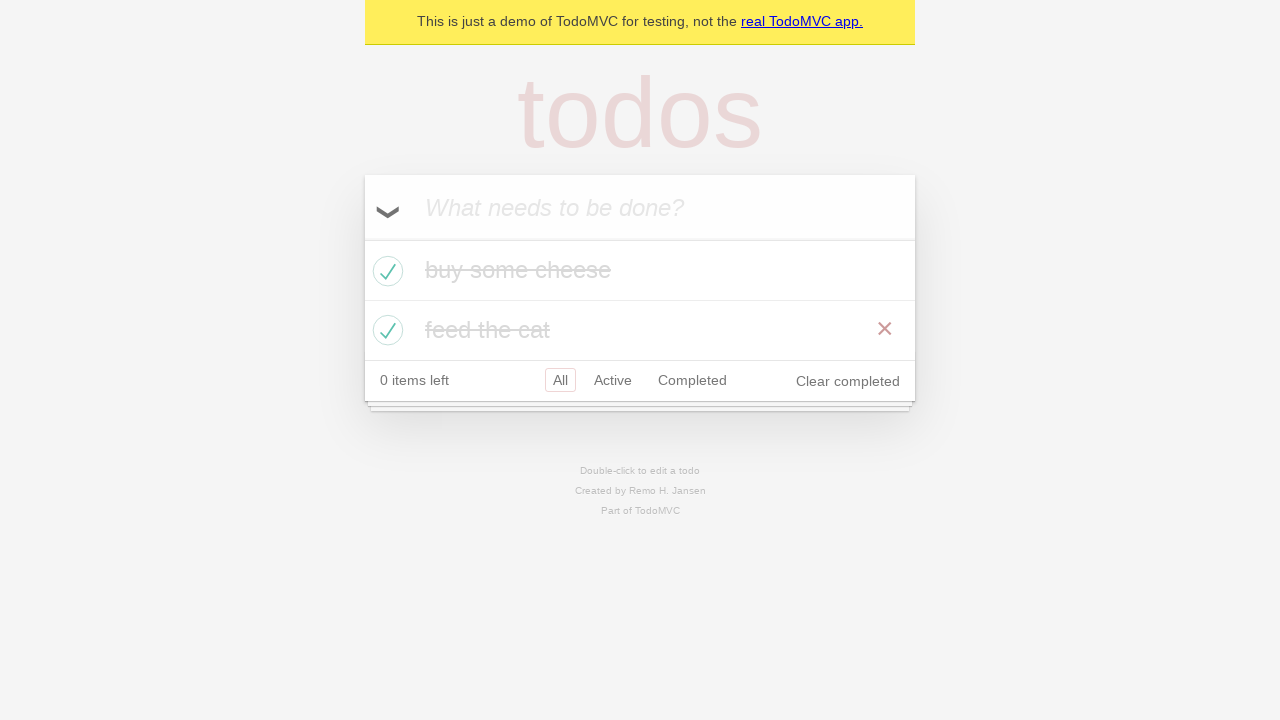